Tests the search functionality on python.org by entering "pycon" in the search field and submitting the search form, then verifying results are found.

Starting URL: http://www.python.org

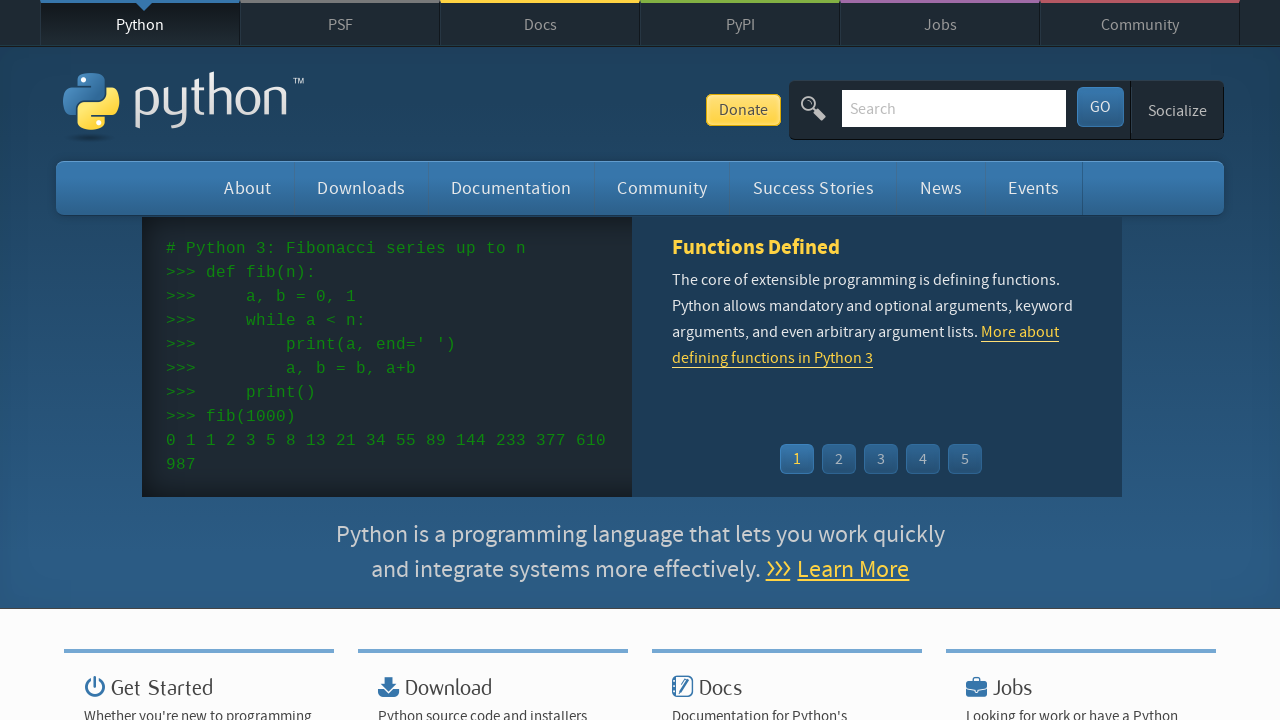

Verified 'Python' is in page title
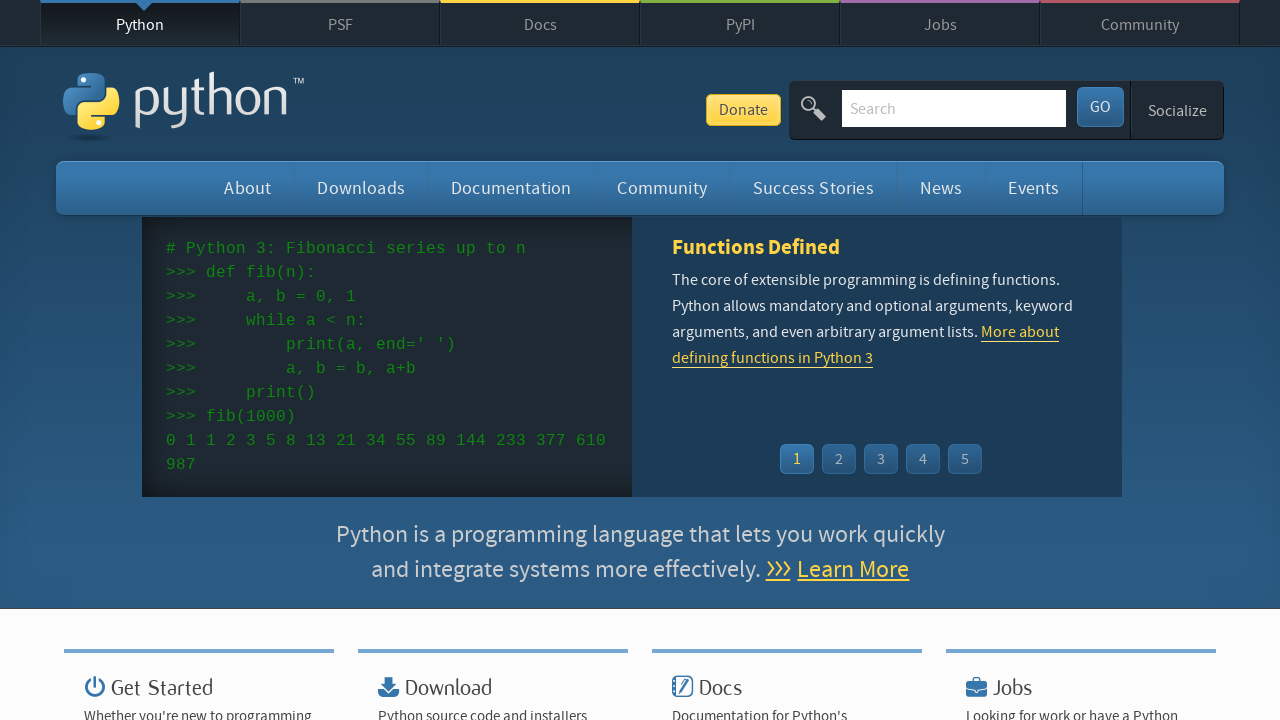

Filled search field with 'pycon' on input[name='q']
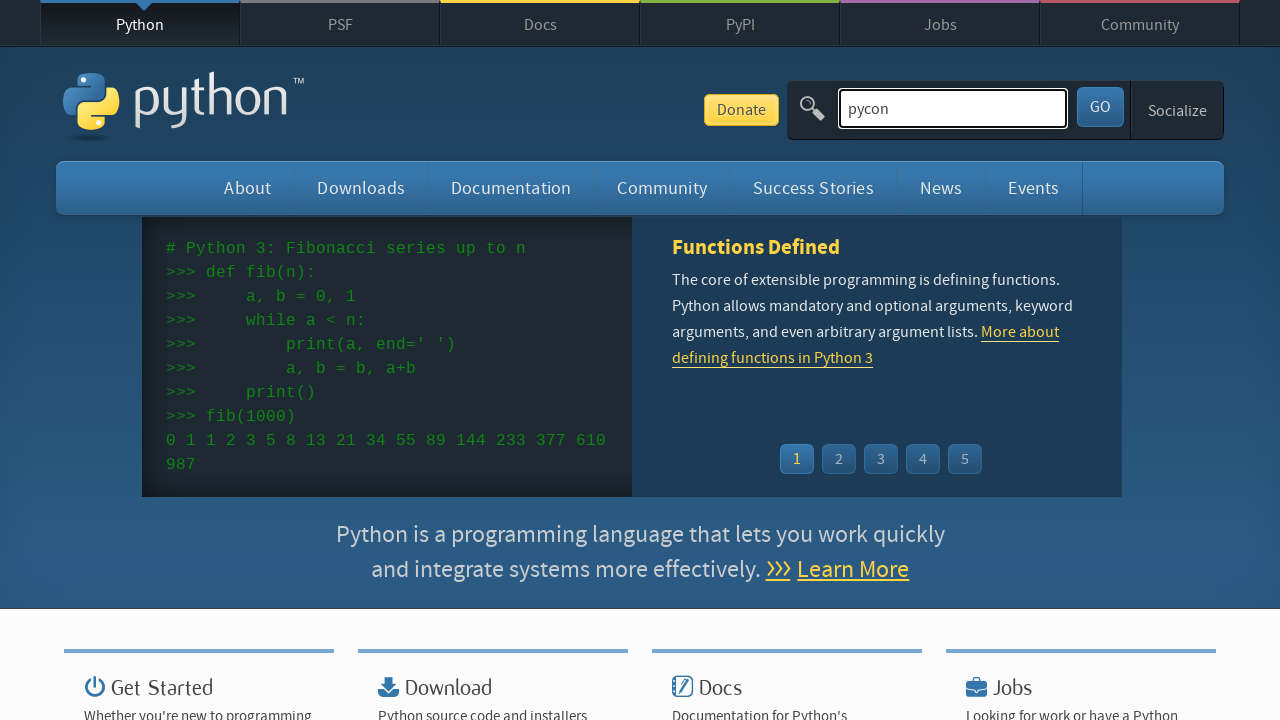

Pressed Enter to submit search form on input[name='q']
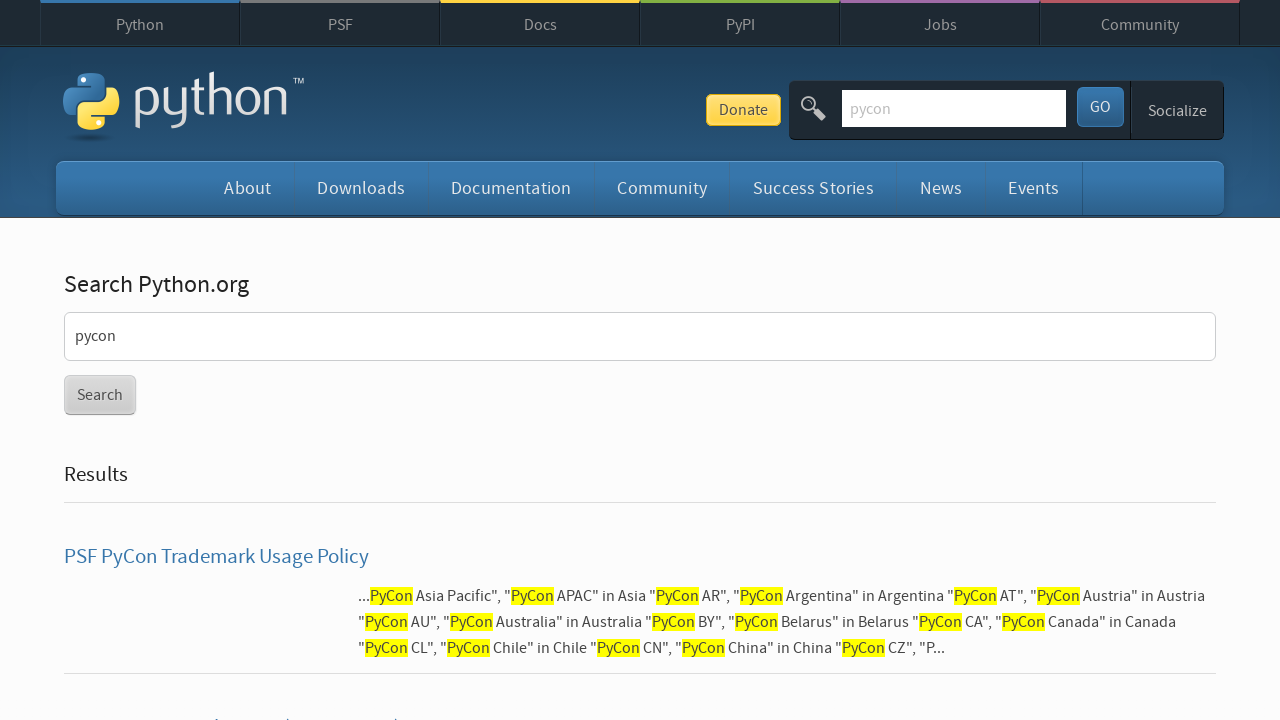

Waited for network idle after search submission
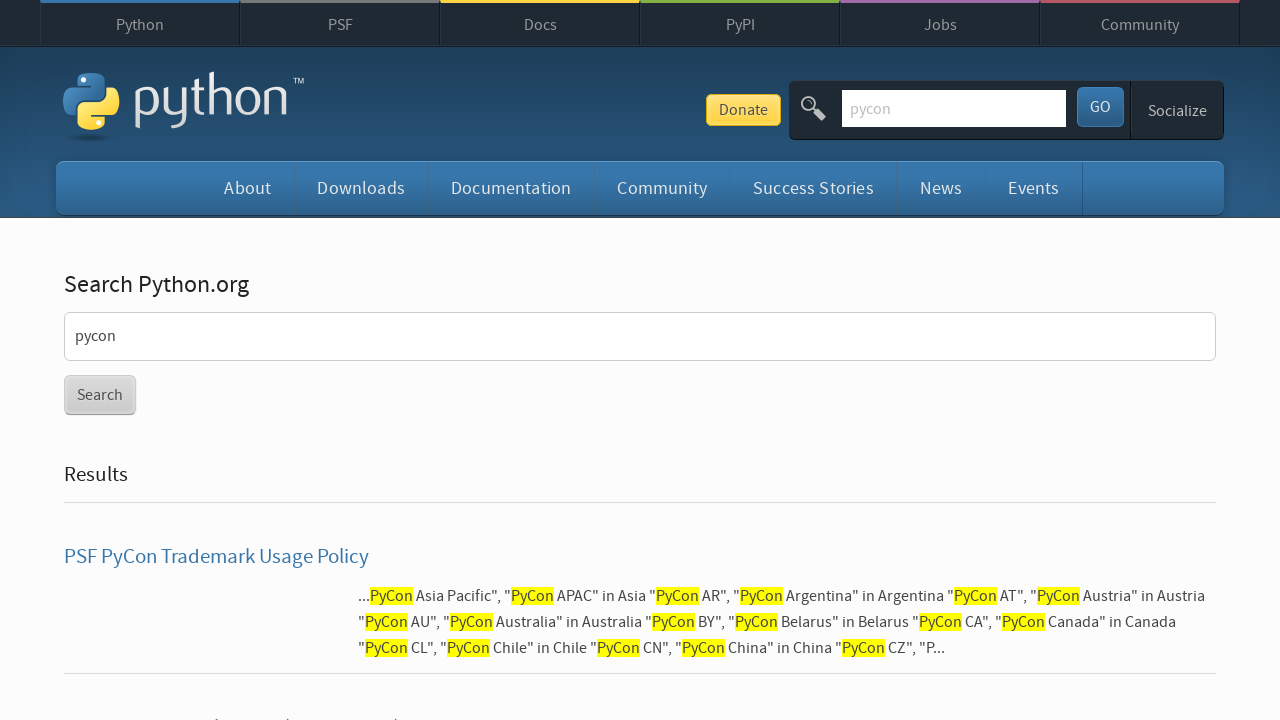

Verified search results were found (no 'No results found' message)
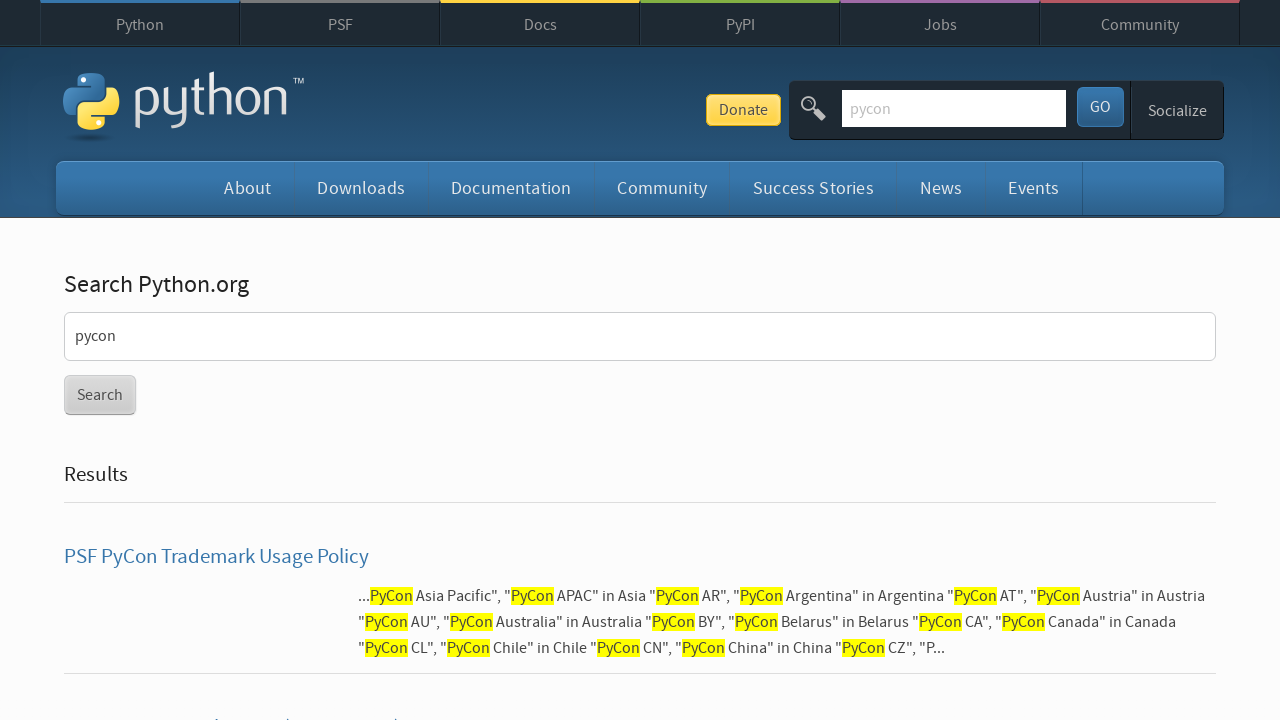

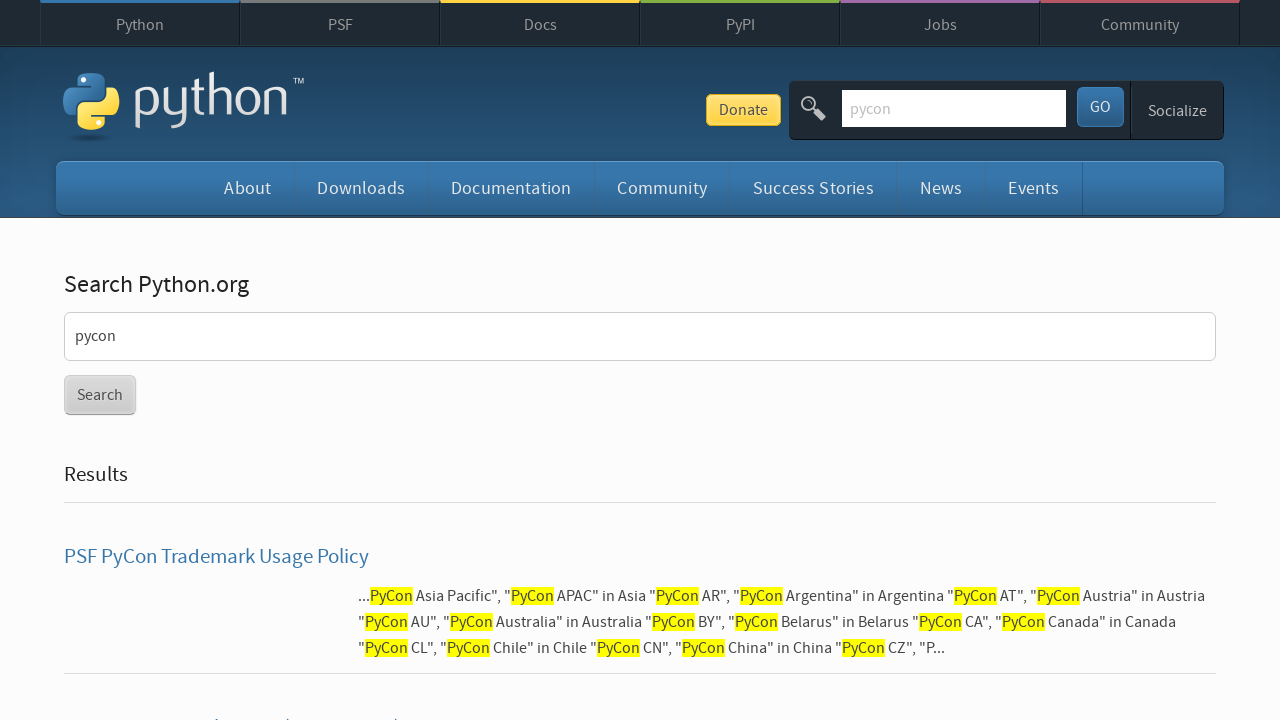